Smoke test that navigates to the CFT Bristol website and verifies the page loads successfully by checking that the page title exists.

Starting URL: https://cft-bristol.org/

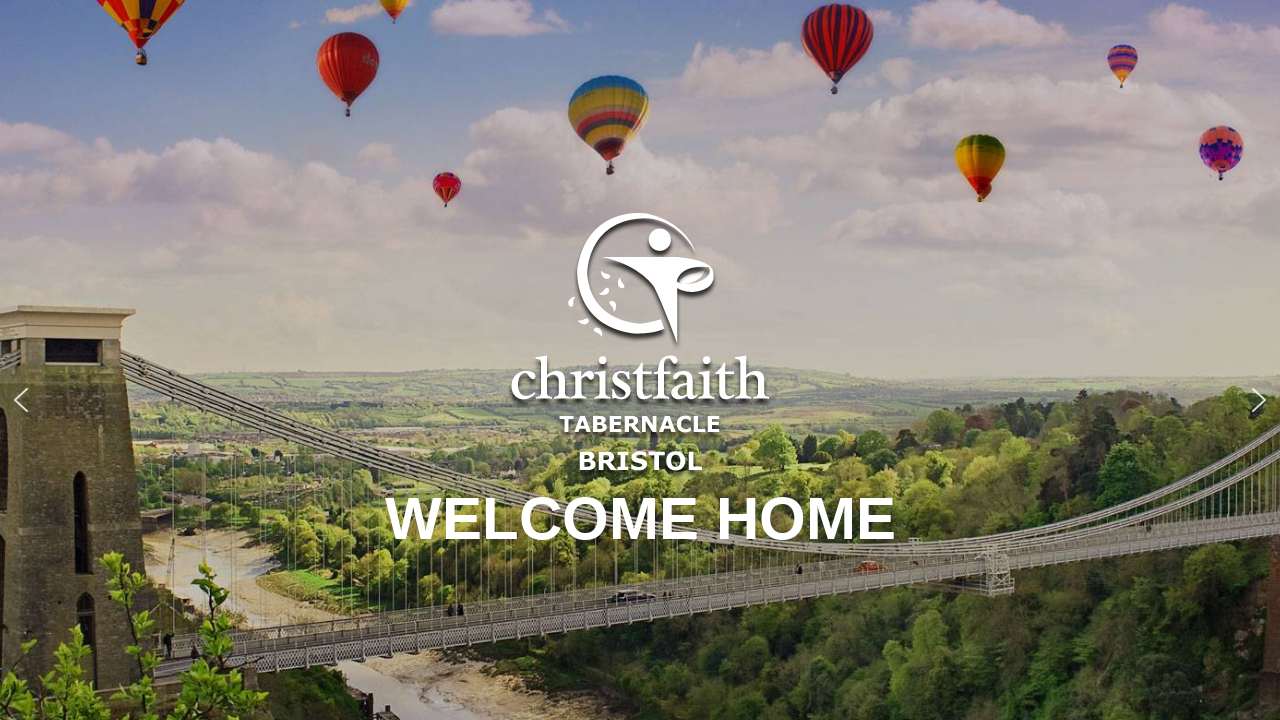

Waited for page to reach domcontentloaded state
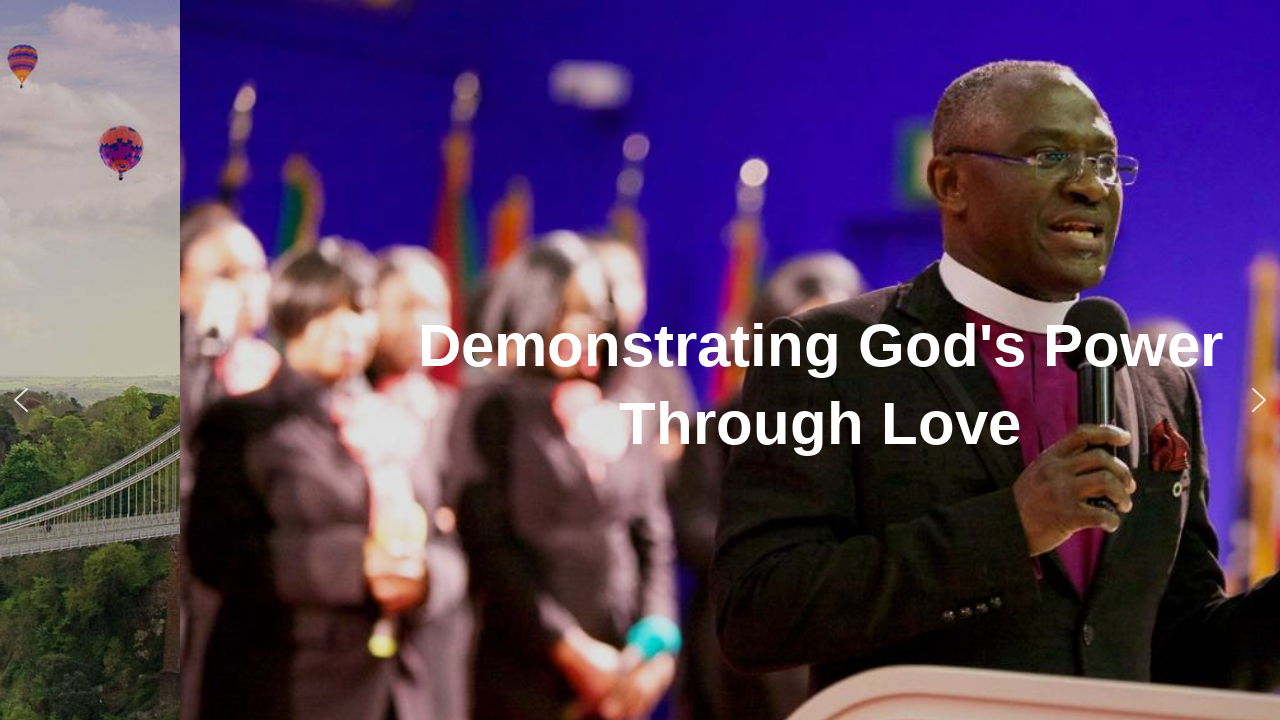

Retrieved page title
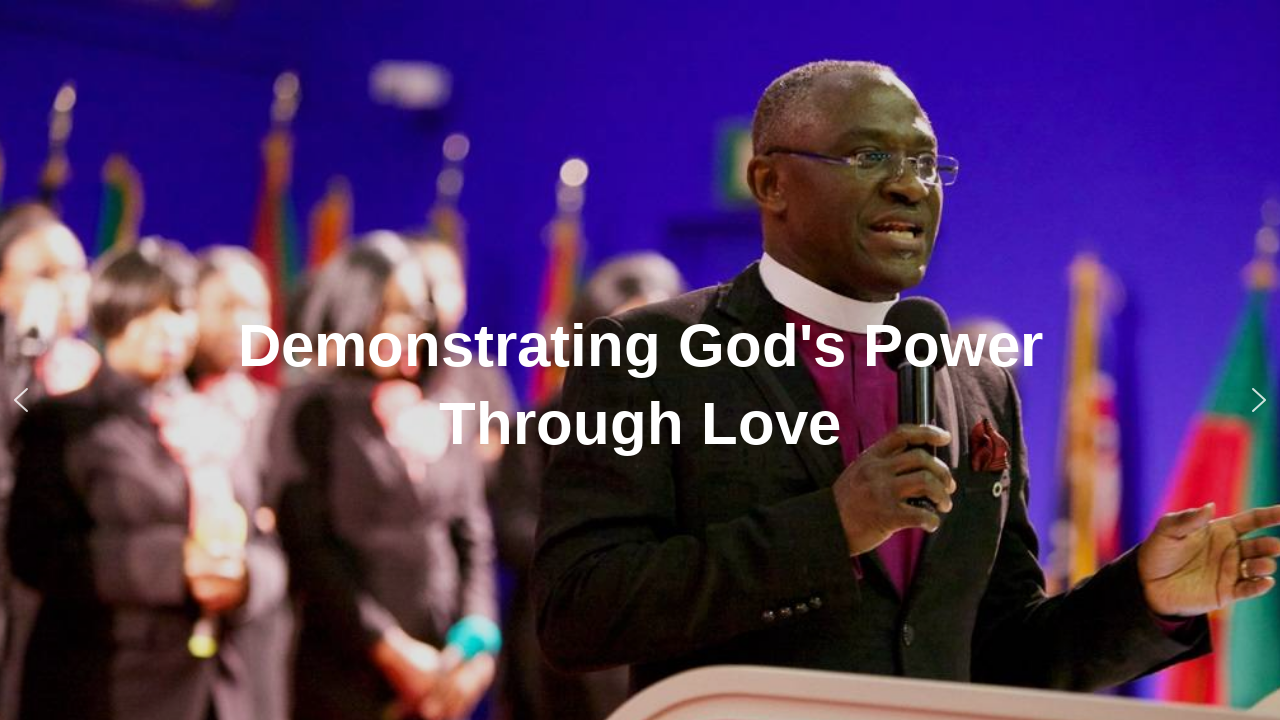

Verified page title exists and is not empty
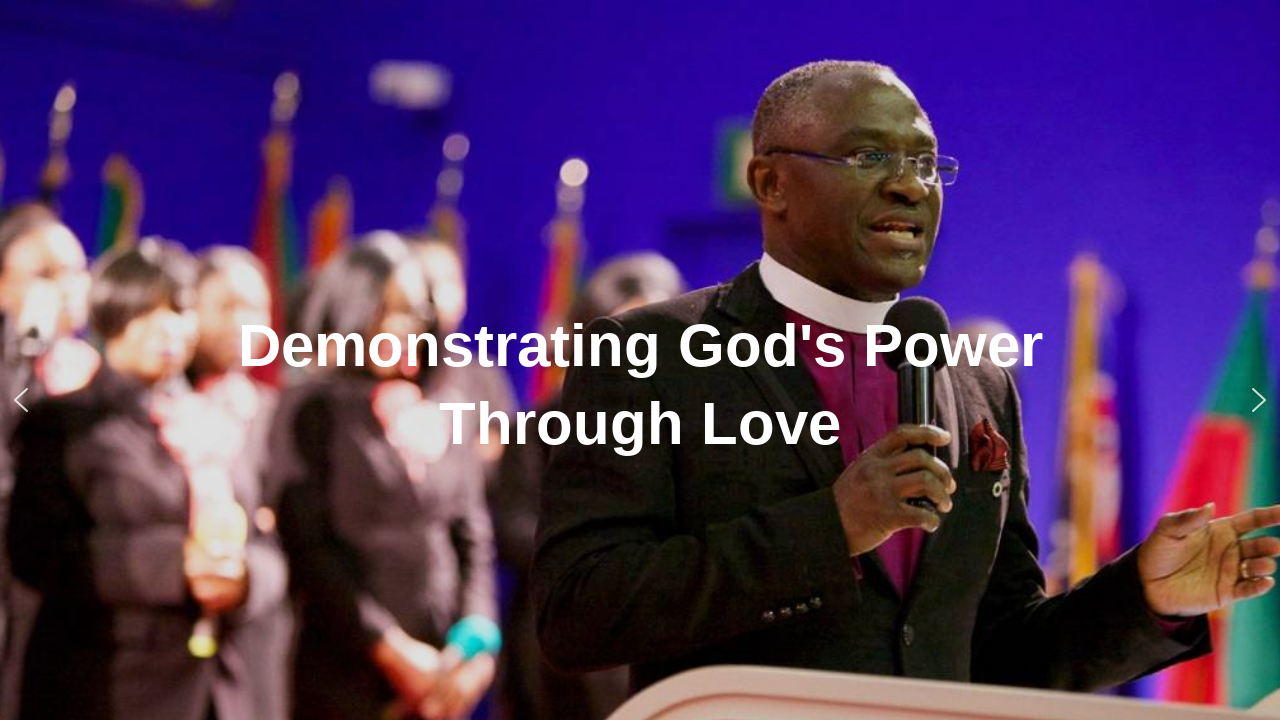

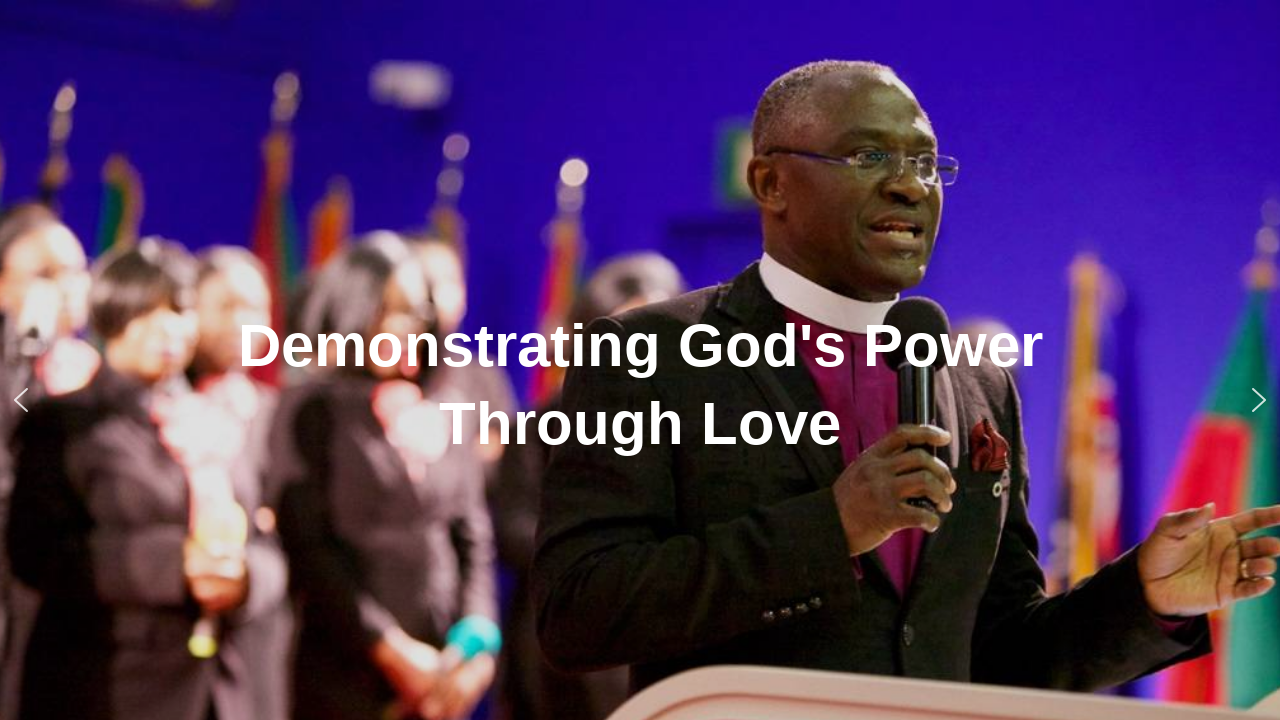